Tests that both checkboxes can be selected at the same time

Starting URL: https://the-internet.herokuapp.com/

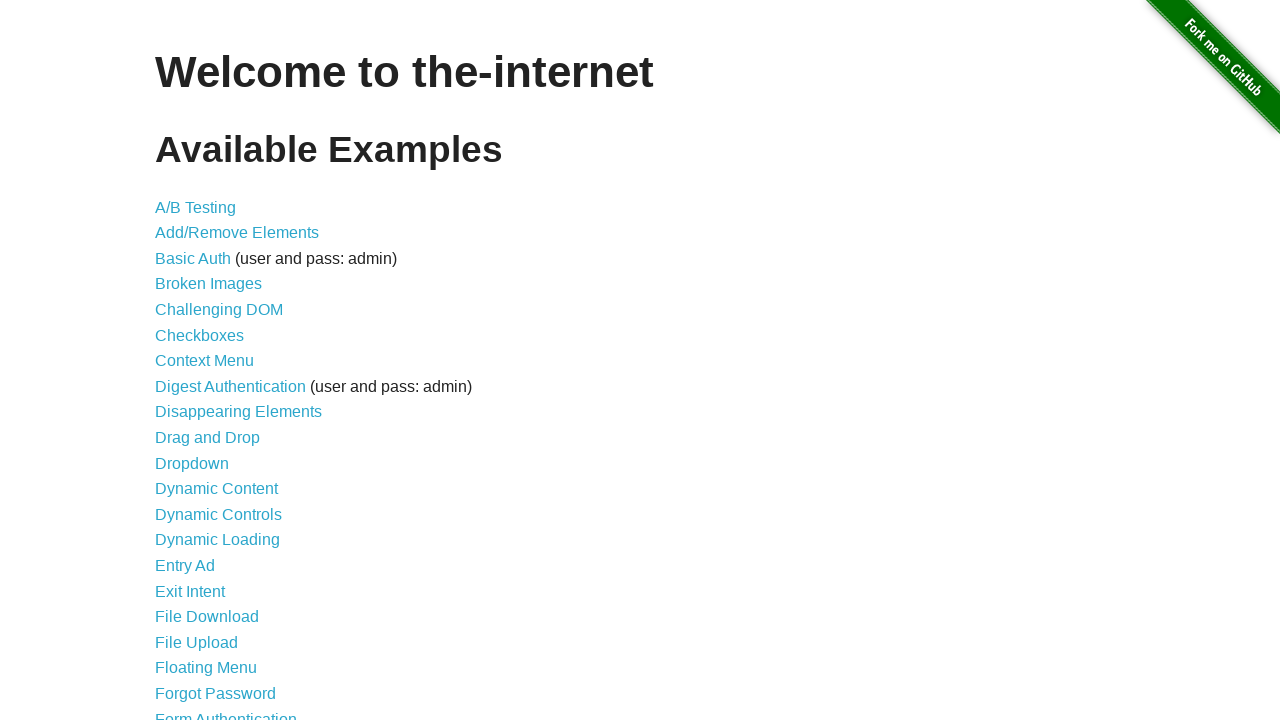

Clicked on checkboxes page link at (200, 335) on a[href='/checkboxes']
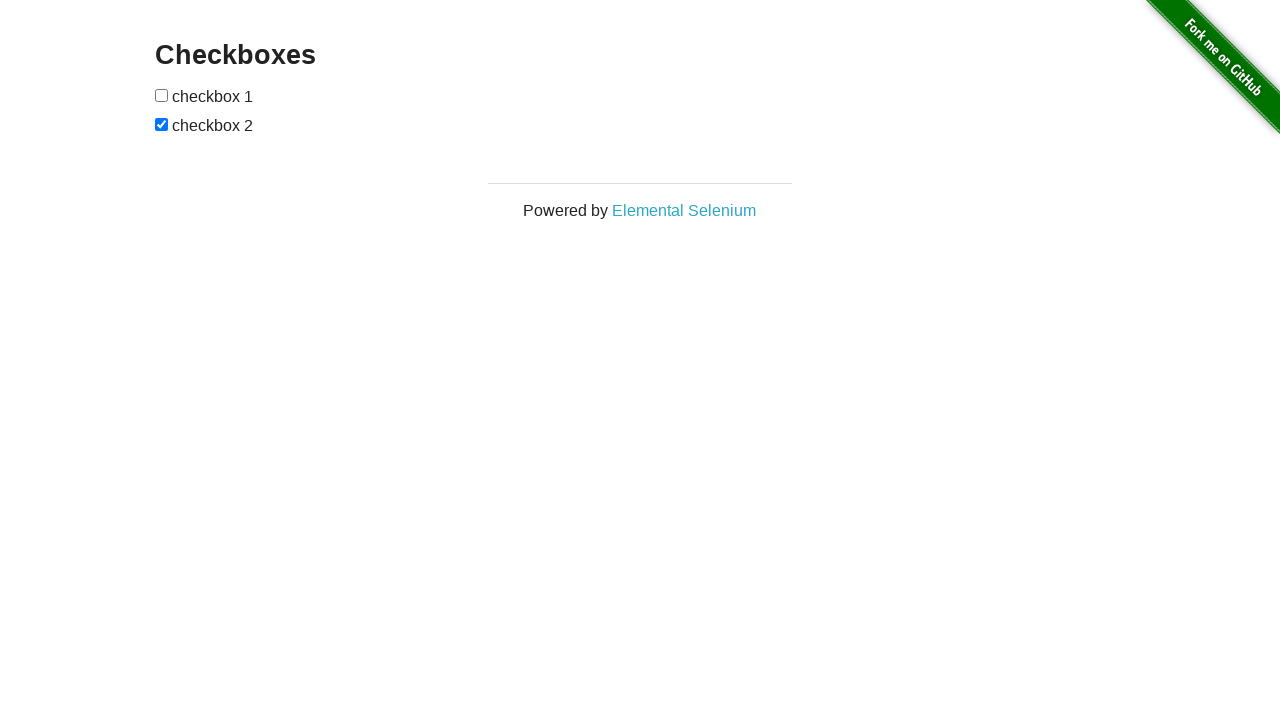

Checkboxes loaded on page
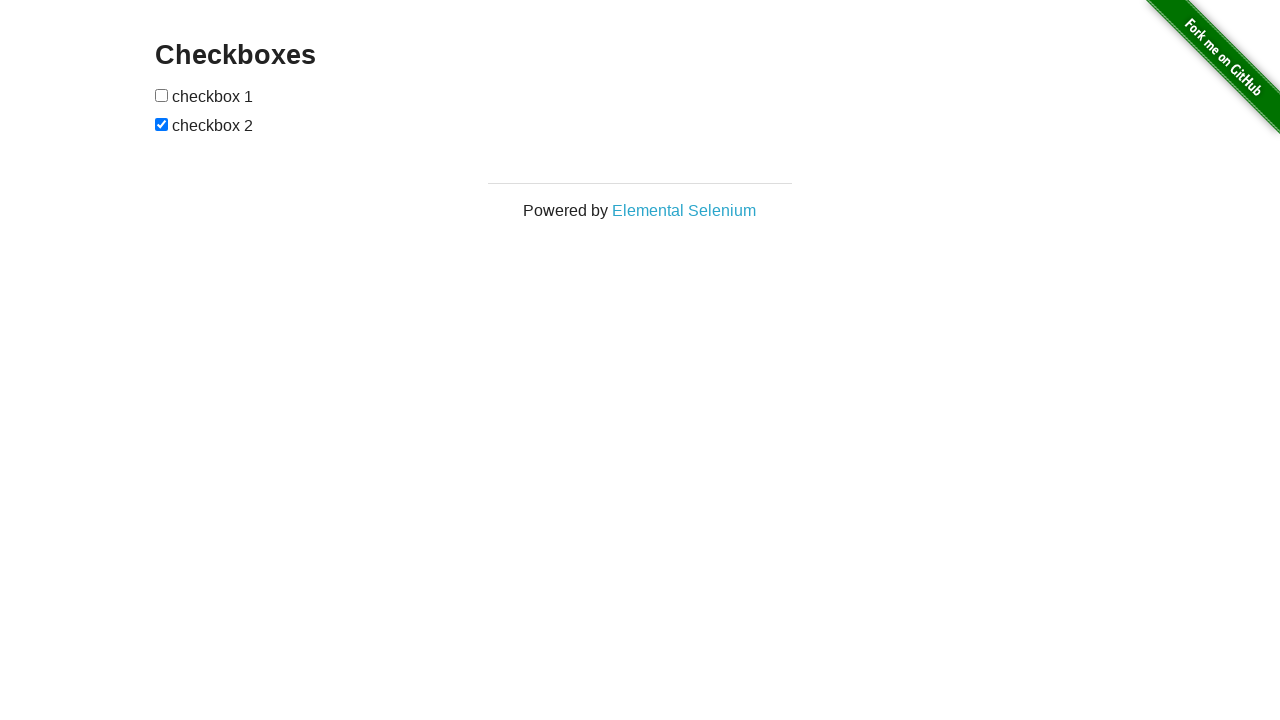

Located first checkbox element
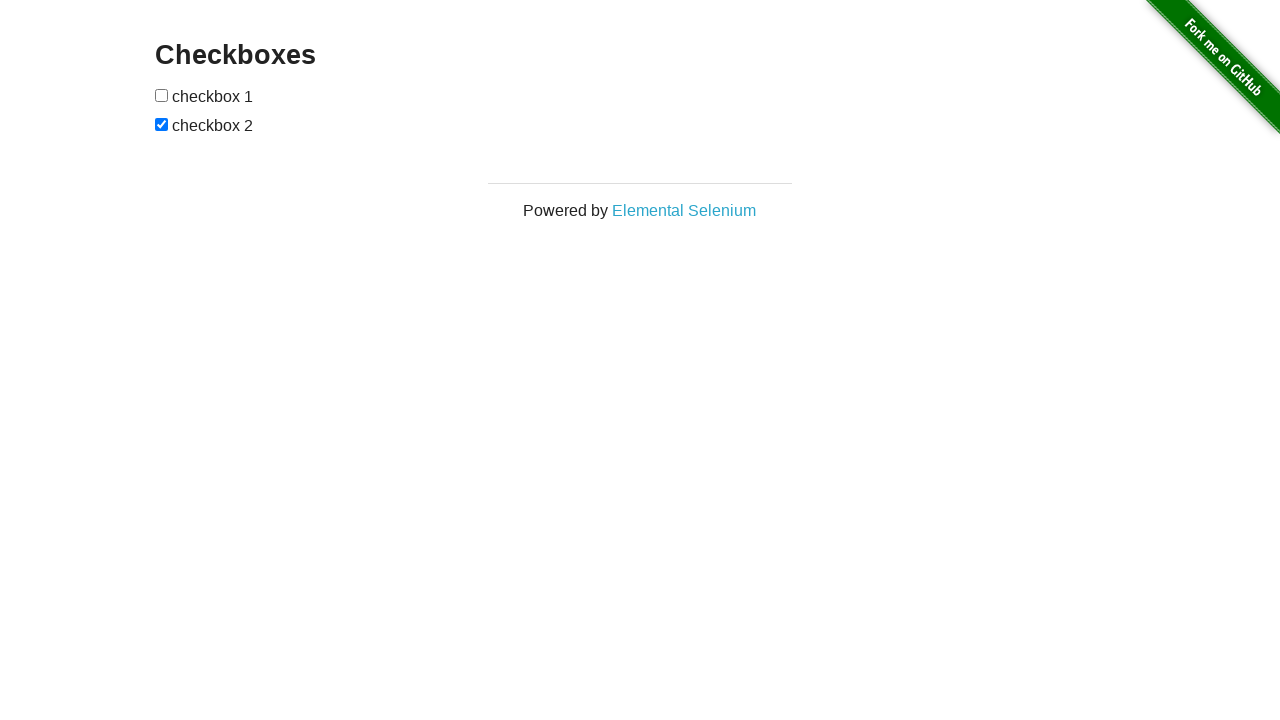

Located second checkbox element
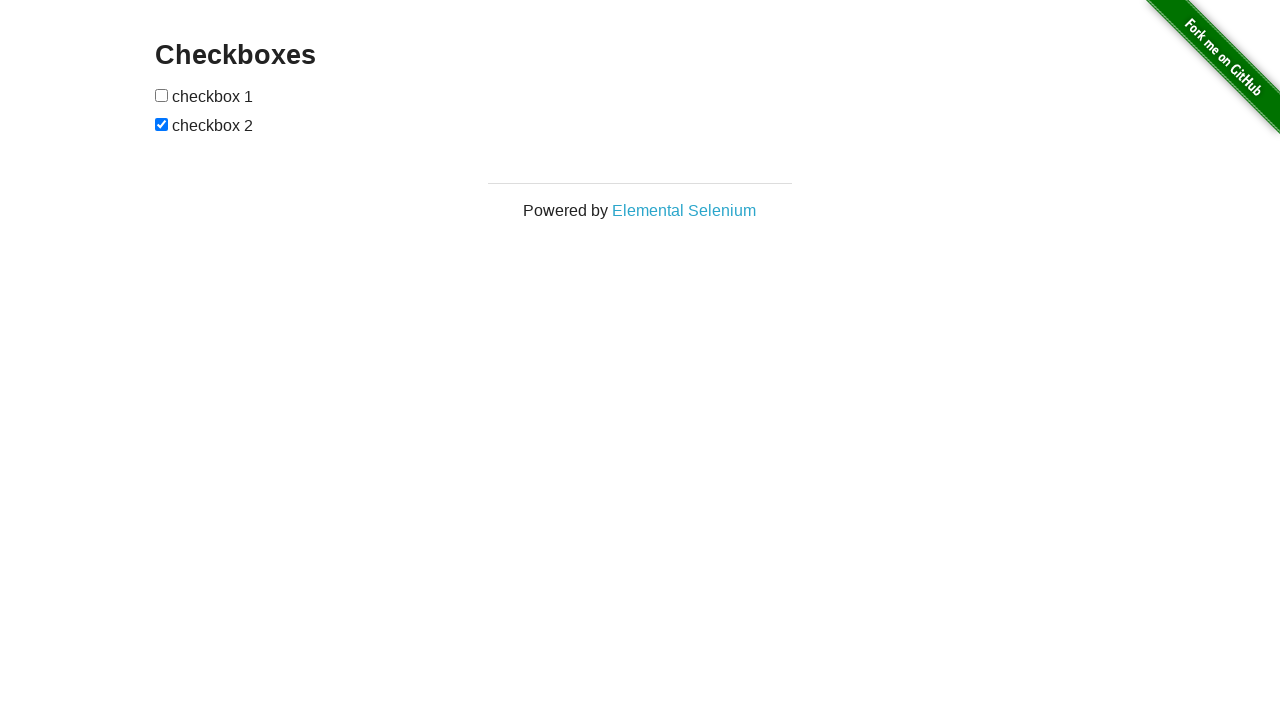

Unchecked second checkbox at (162, 124) on input[type='checkbox'] >> nth=1
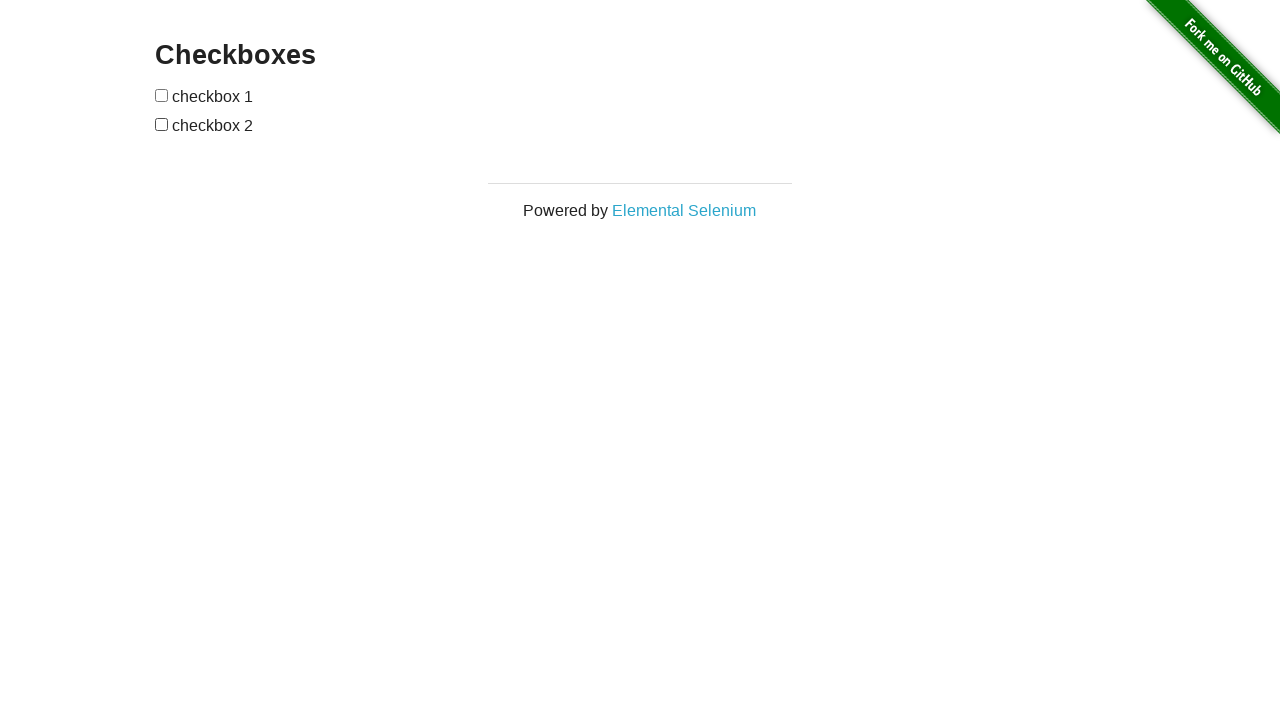

Selected first checkbox at (162, 95) on input[type='checkbox'] >> nth=0
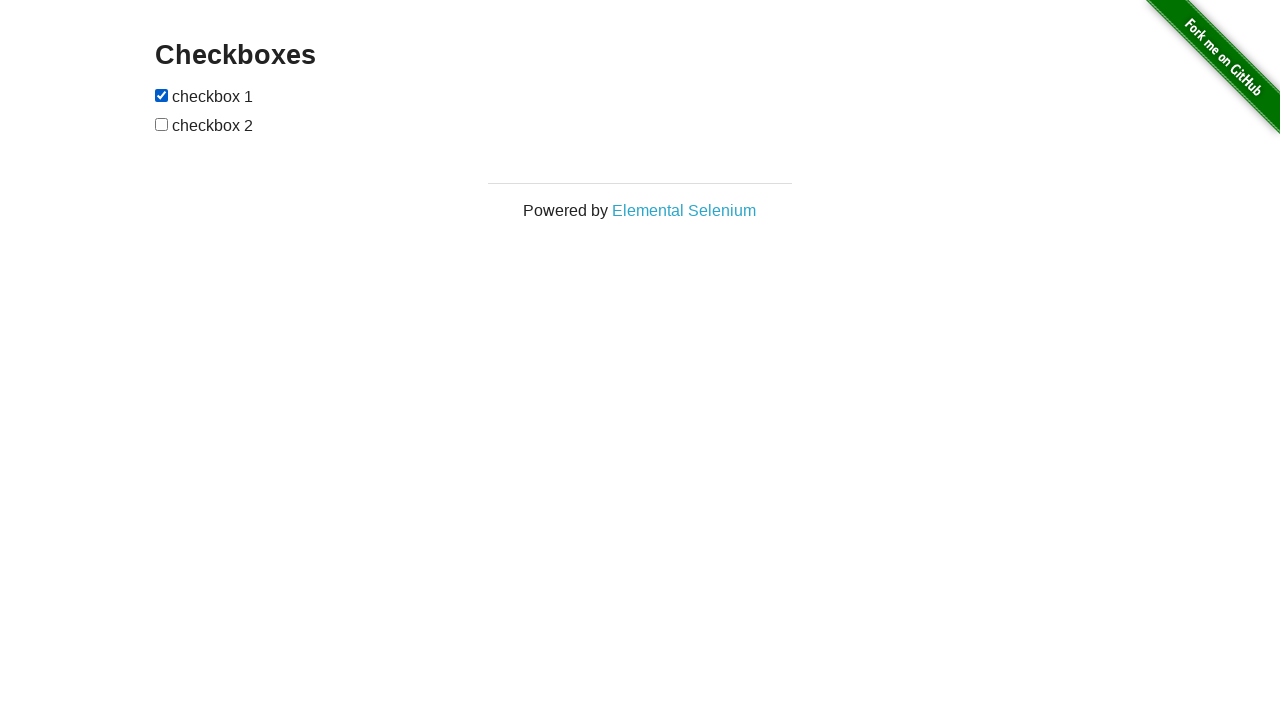

Selected second checkbox at (162, 124) on input[type='checkbox'] >> nth=1
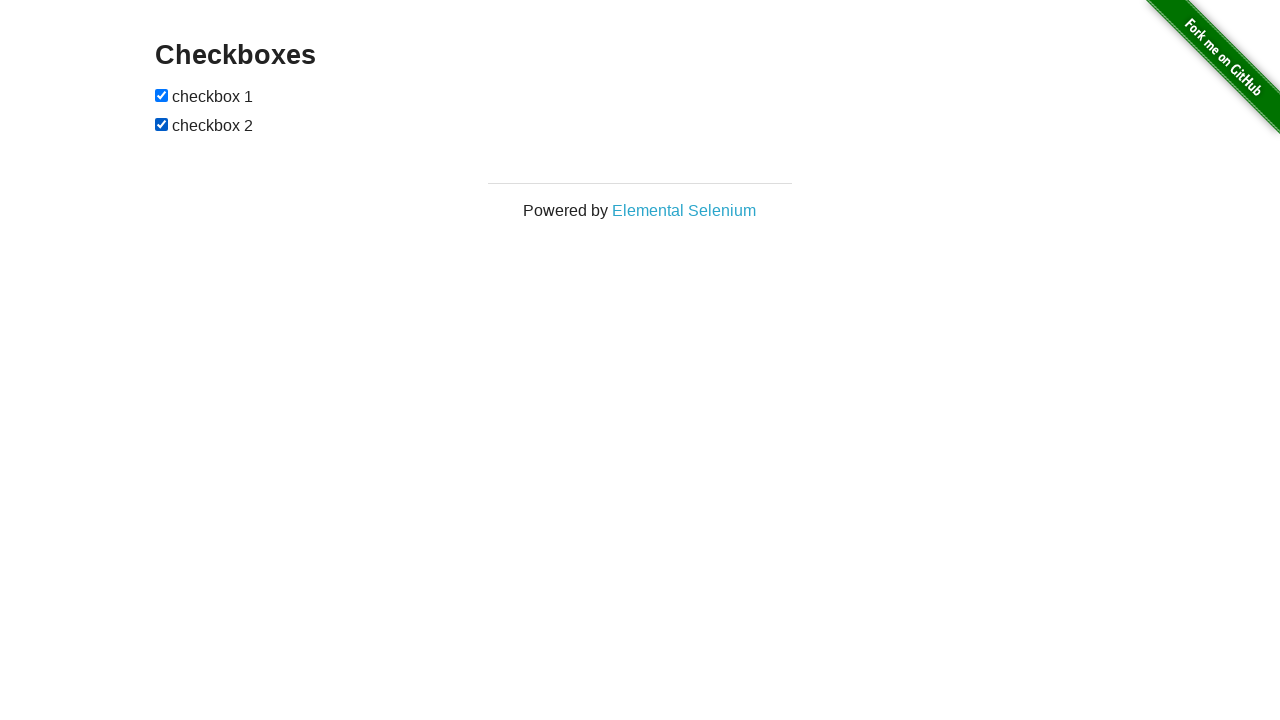

Verified first checkbox is selected
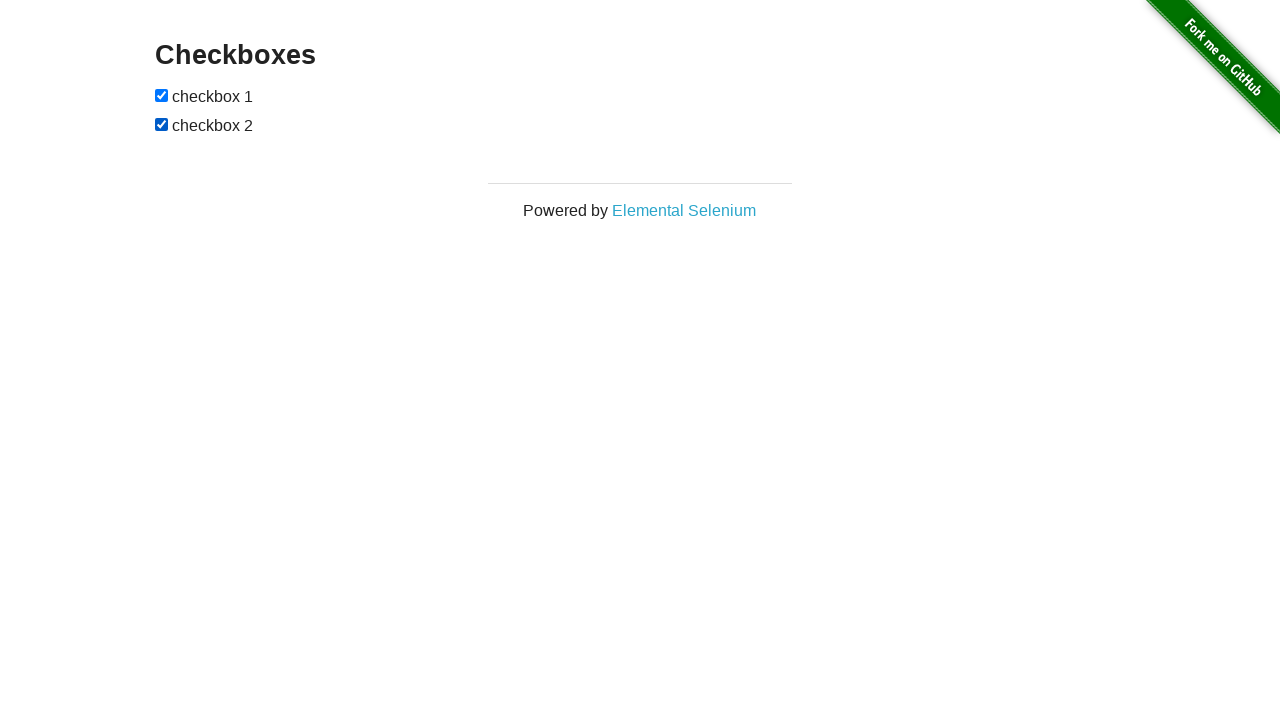

Verified second checkbox is selected
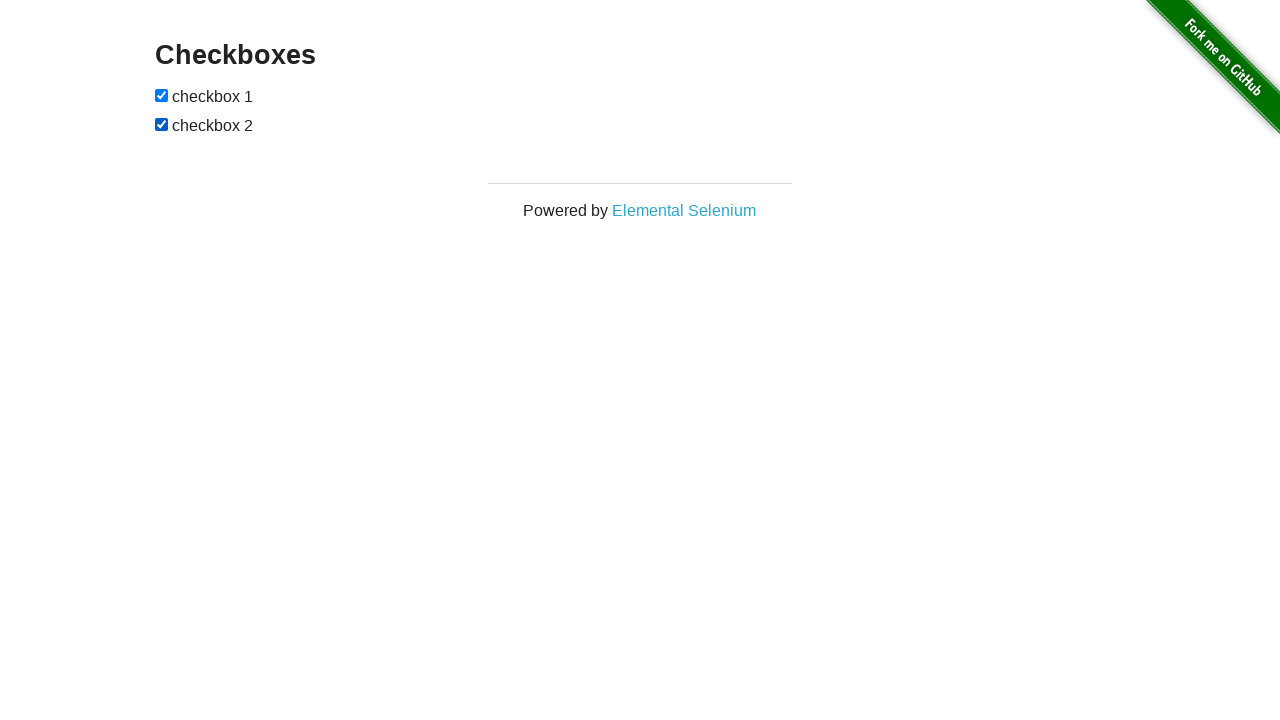

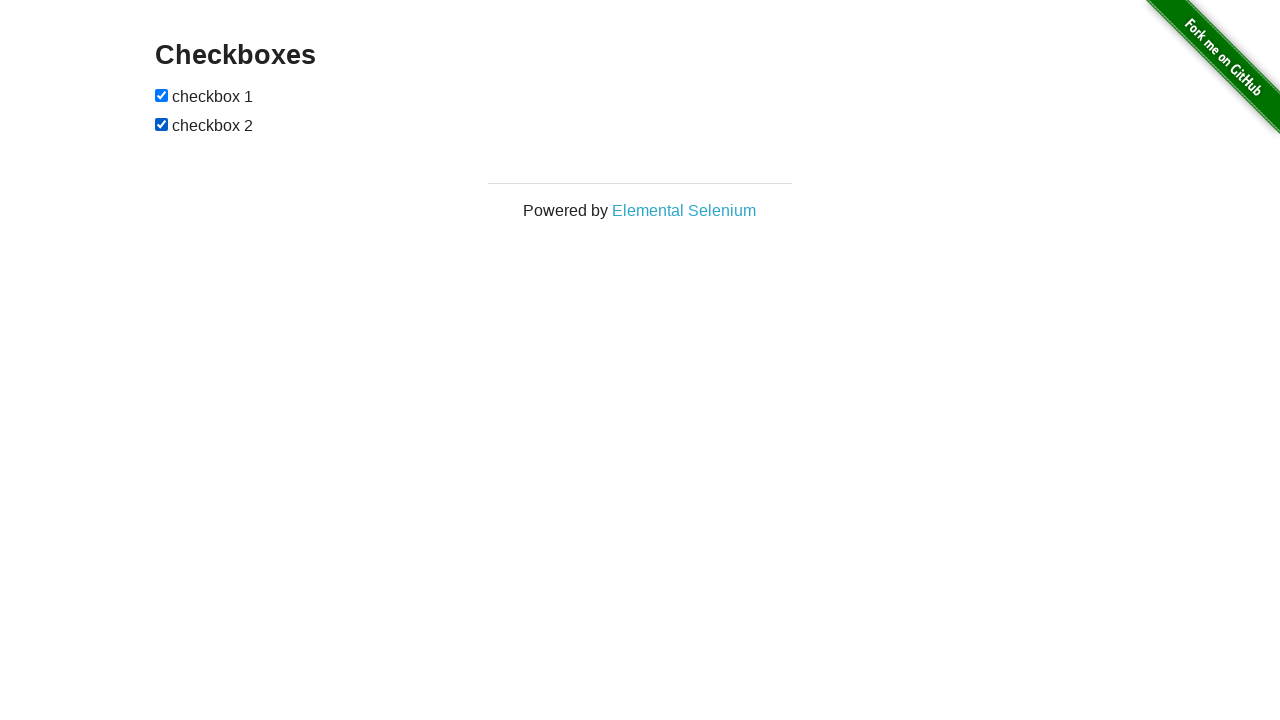